Tests a practice form by filling out various input fields (name, email, password, checkbox, dropdown, radio button), submitting the form, and verifying a success message appears.

Starting URL: https://rahulshettyacademy.com/angularpractice/

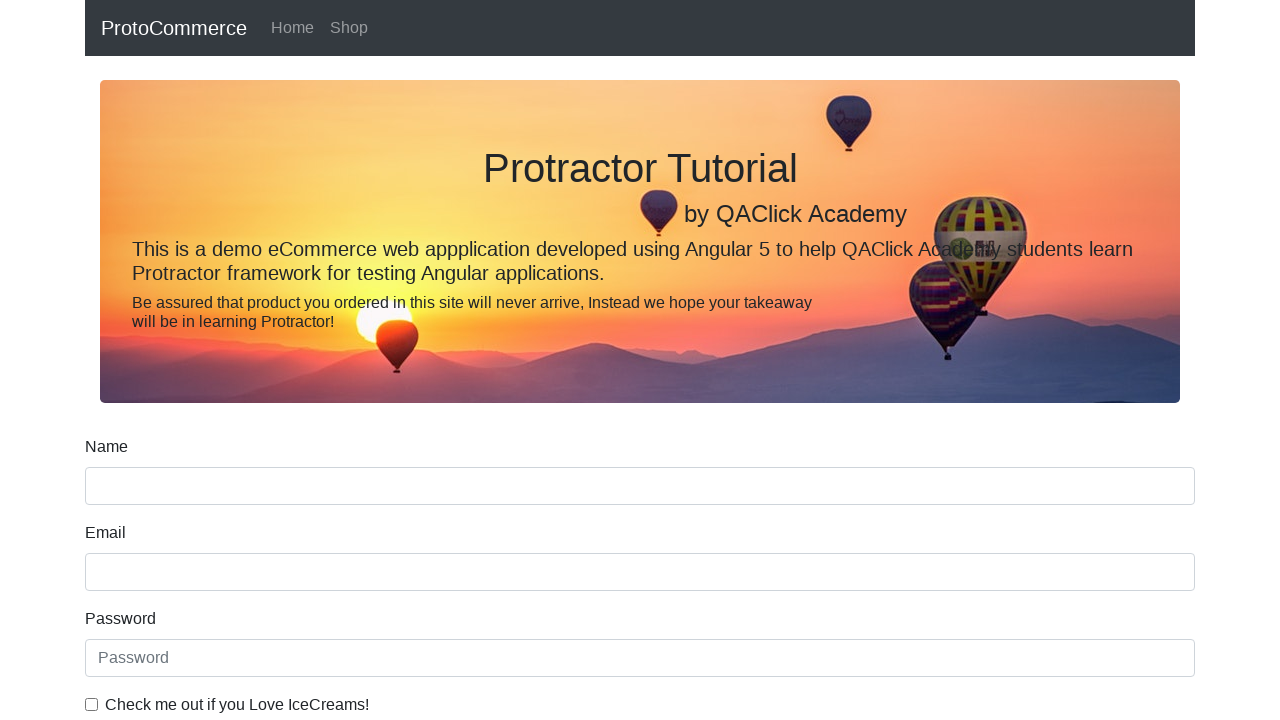

Filled Name field with 'James' on input[name='name']
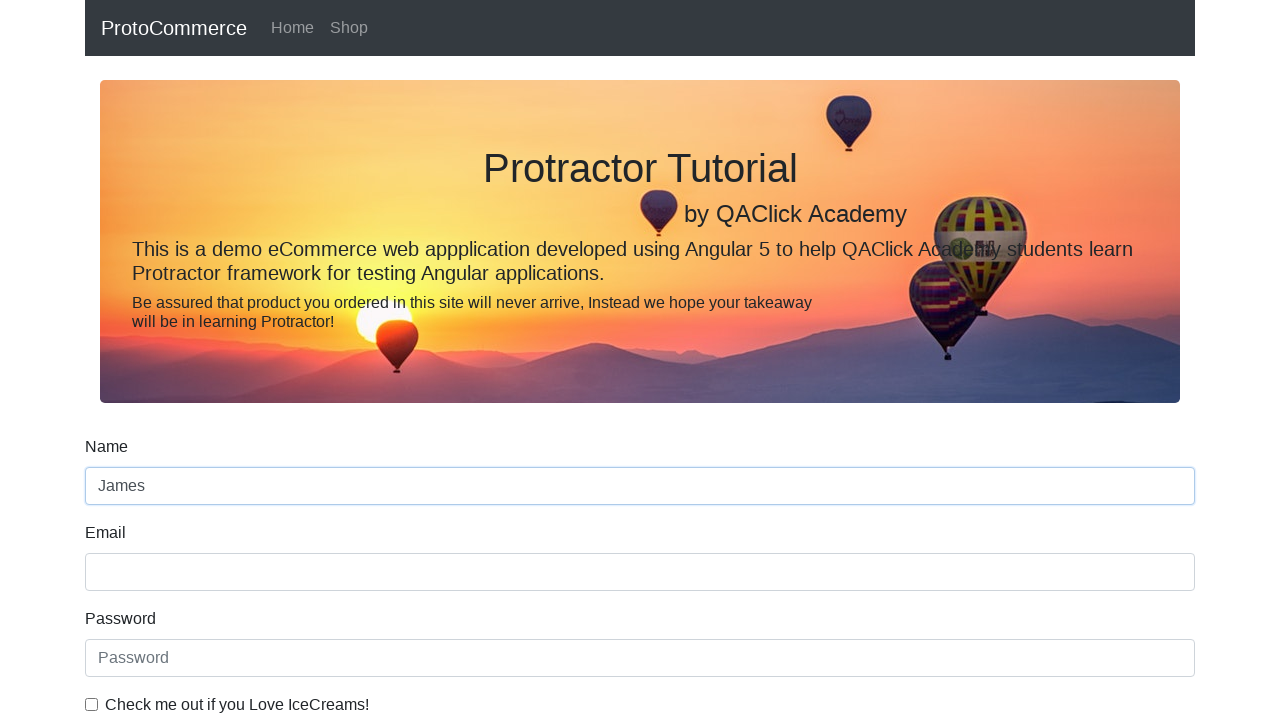

Filled Email field with 'test_email@xyz.com' on input[name='email']
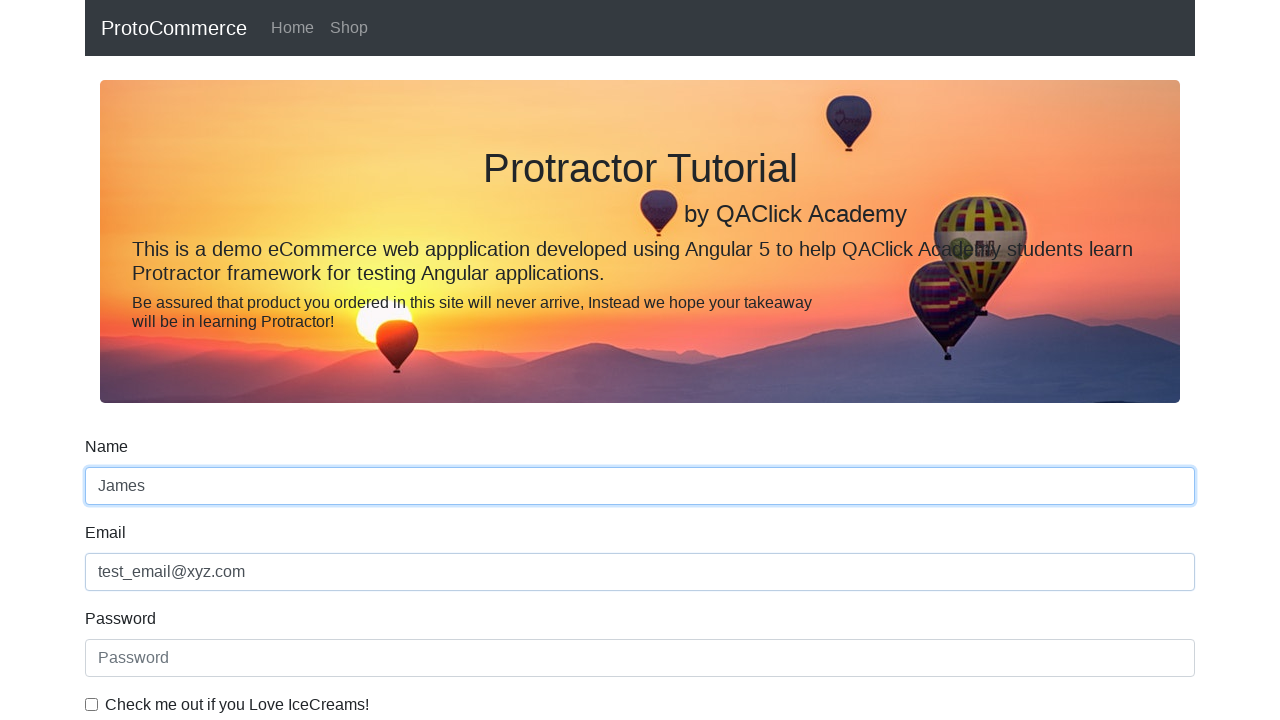

Filled Password field with 'test_pass' on #exampleInputPassword1
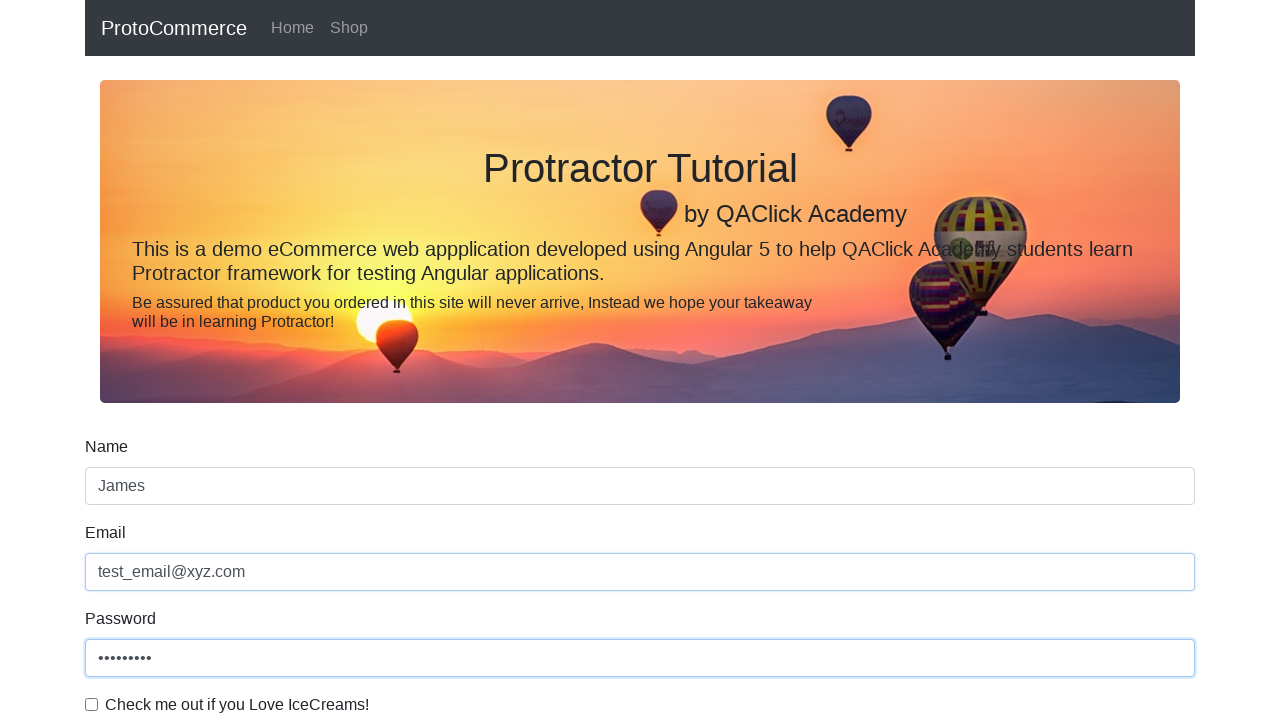

Checked the checkbox field at (92, 704) on input#exampleCheck1
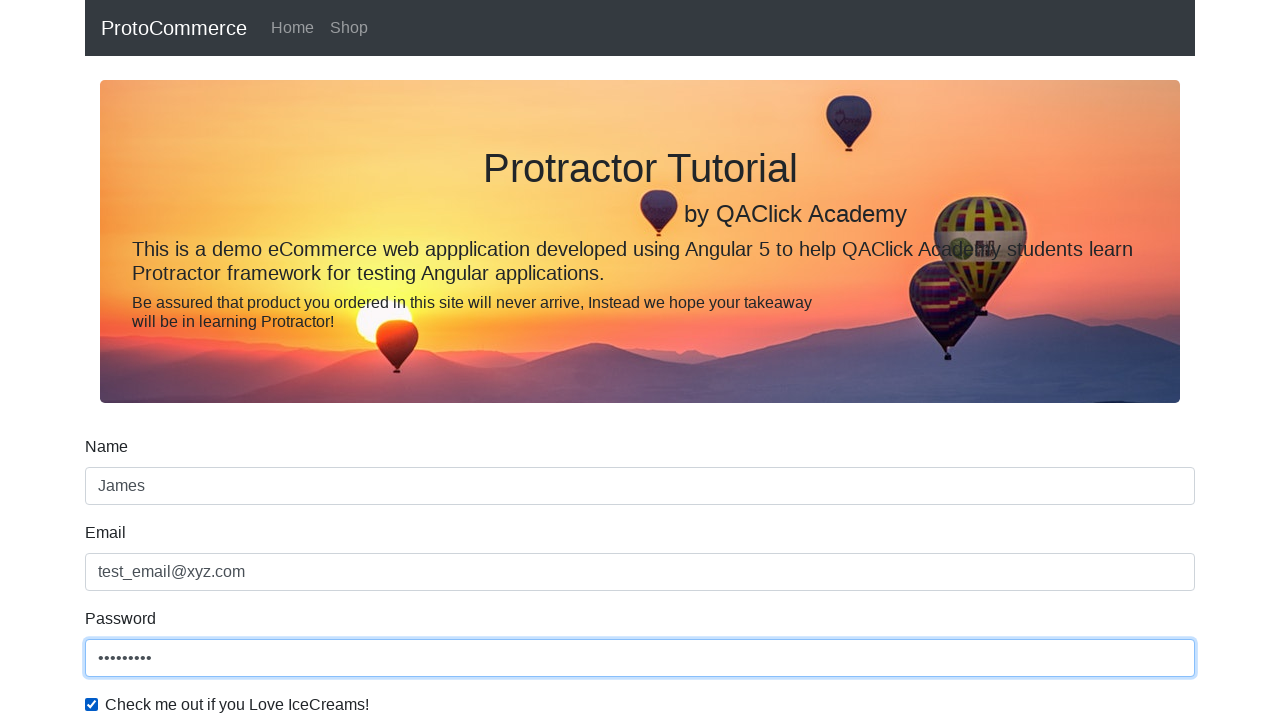

Selected 'Male' from the Gender dropdown on #exampleFormControlSelect1
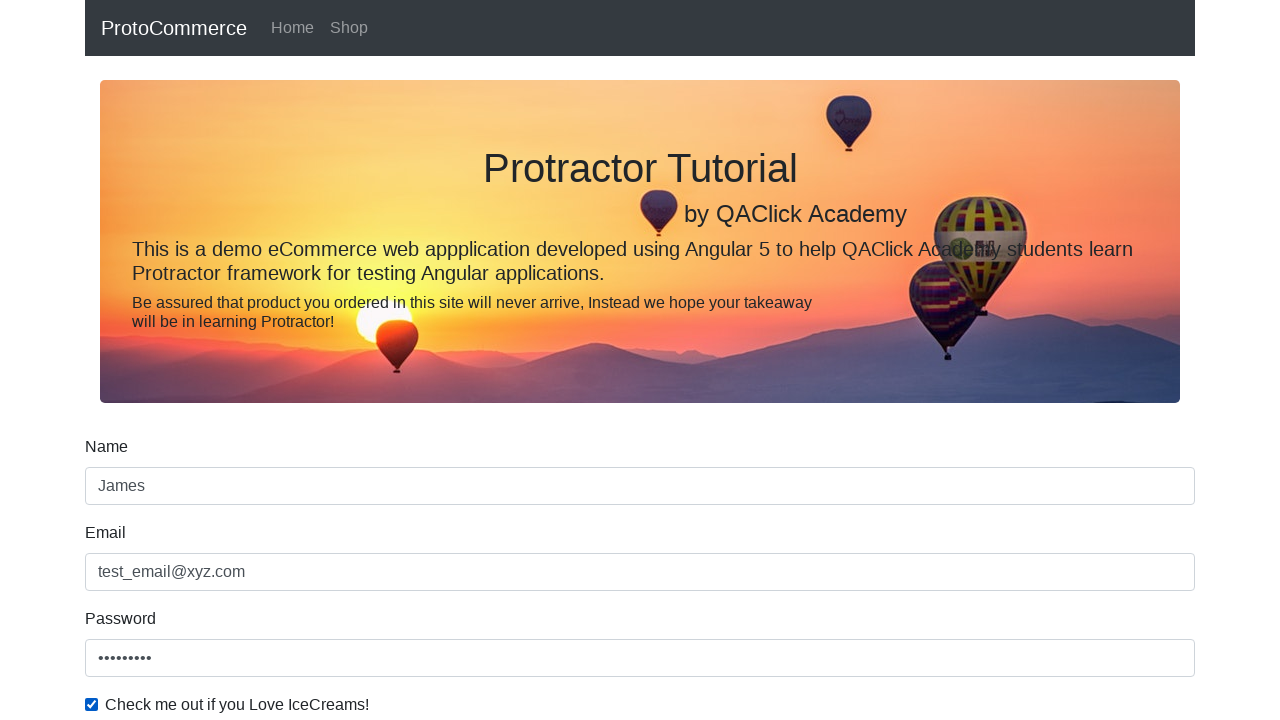

Selected 'Employed' radio button for Employee Status at (238, 360) on #inlineRadio1
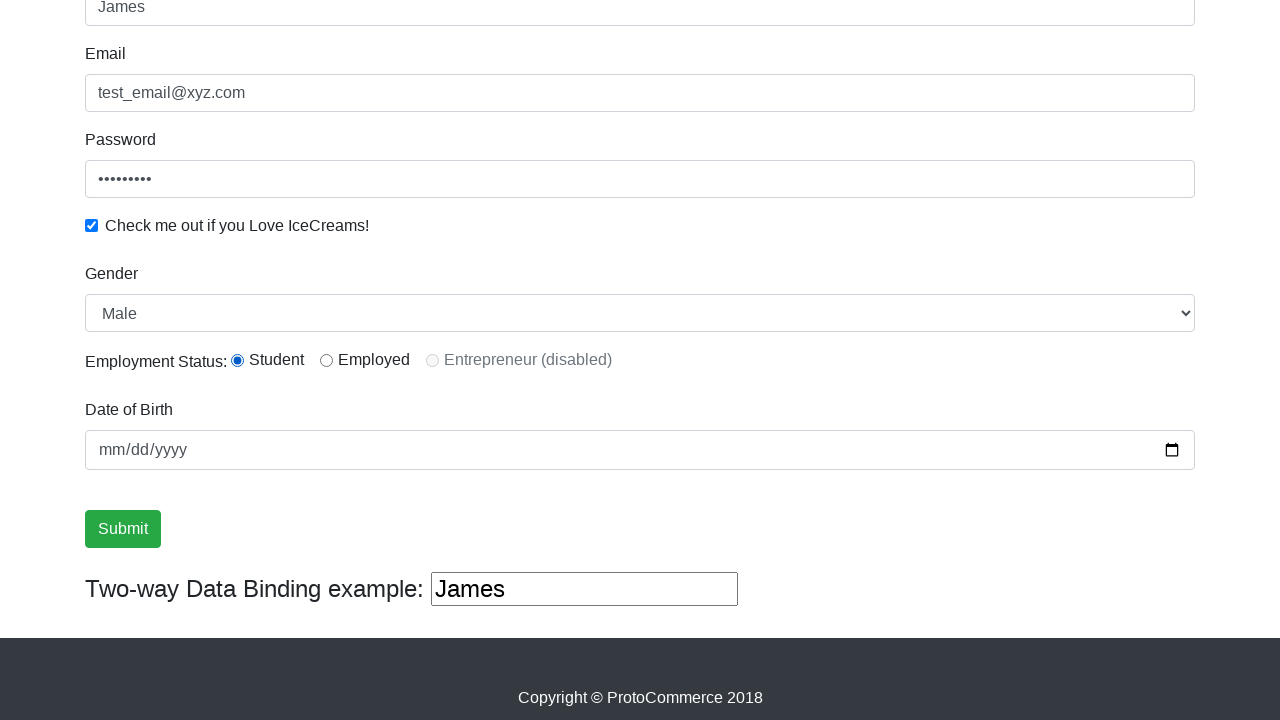

Clicked the Submit button at (123, 529) on input[type='submit']
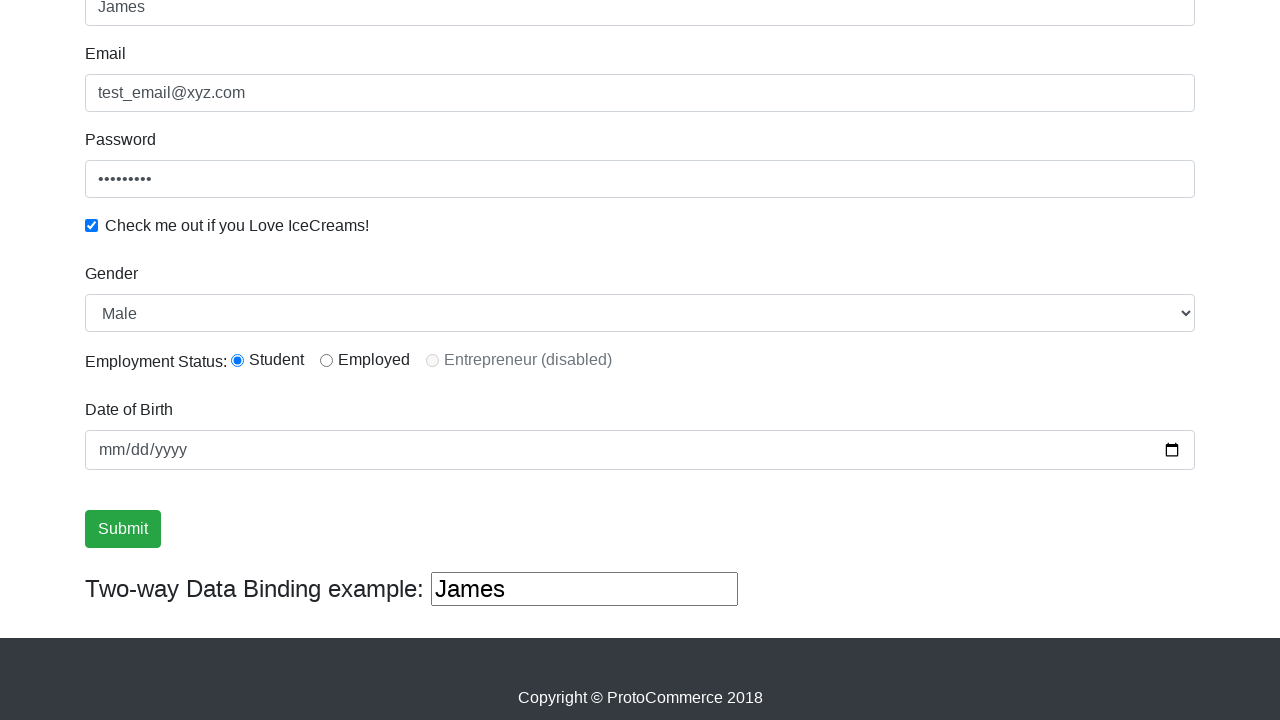

Success message appeared on the page
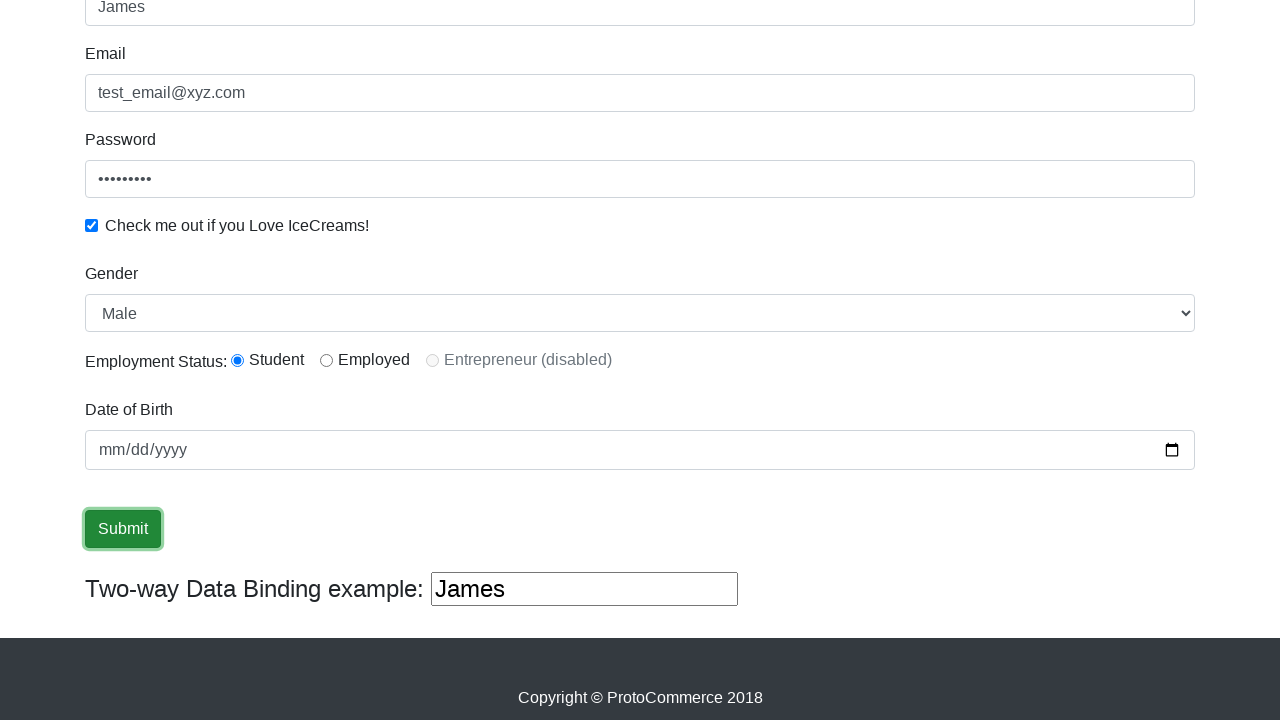

Retrieved success message text: '
                    ×
                    Success! The Form has been submitted successfully!.
                  '
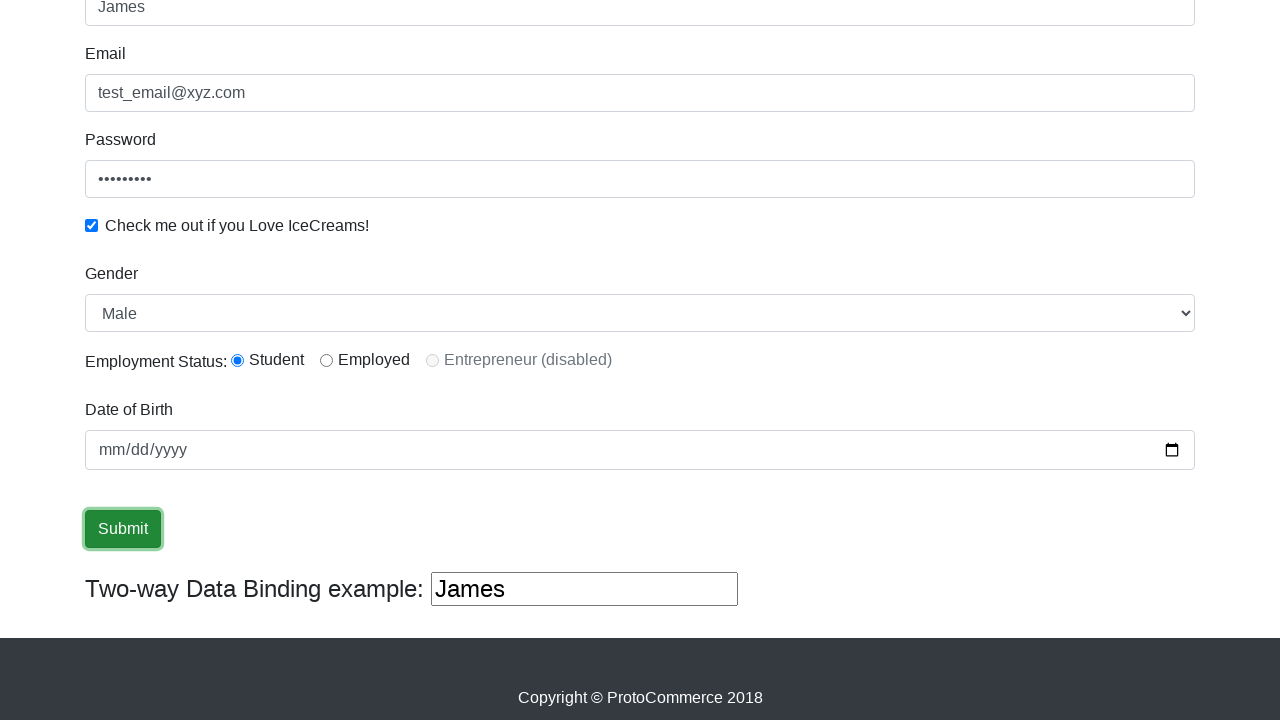

Verified that success message contains 'Success'
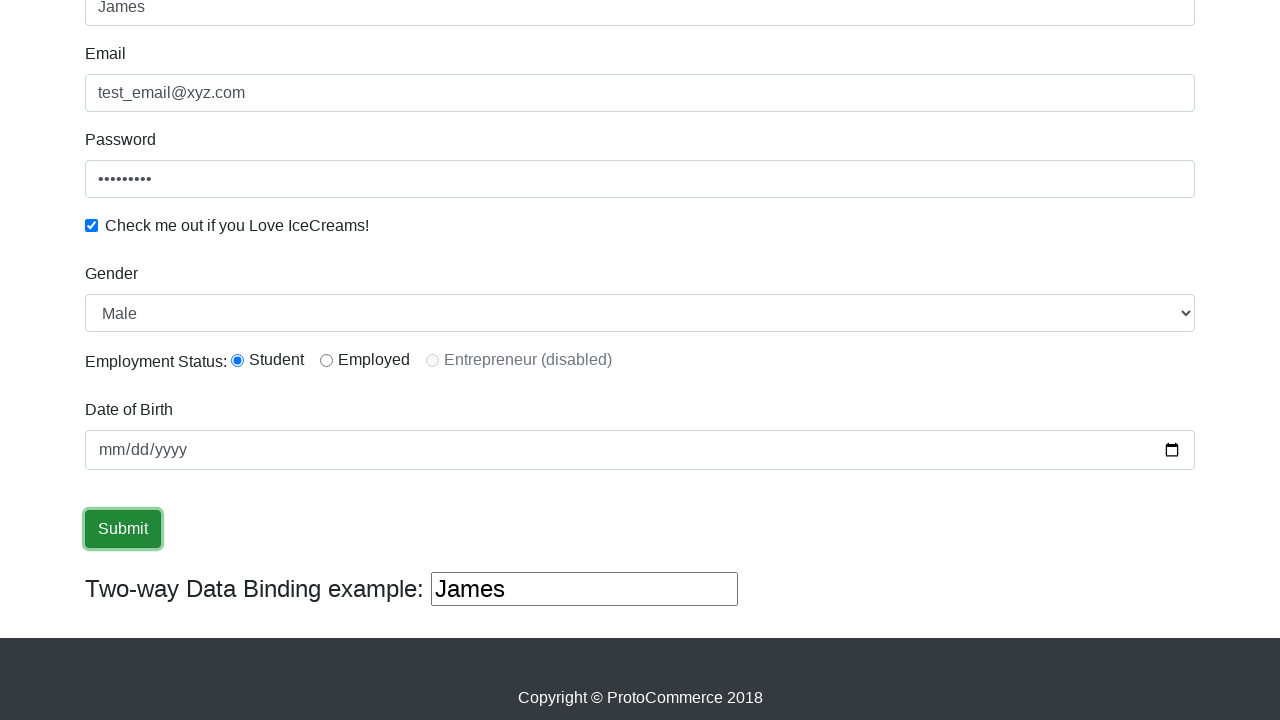

Filled Two-way Data Binding field with ' Bond' on (//input[@type='text'])[3]
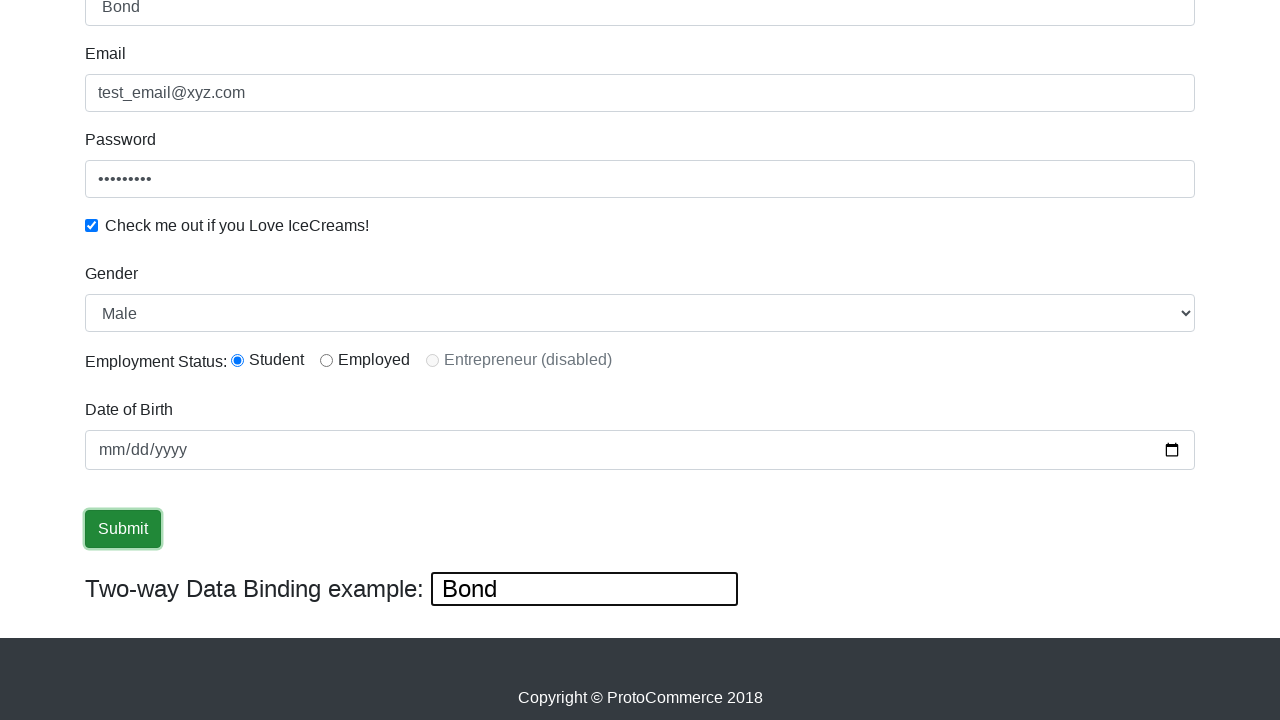

Cleared the Two-way Data Binding field on (//input[@type='text'])[3]
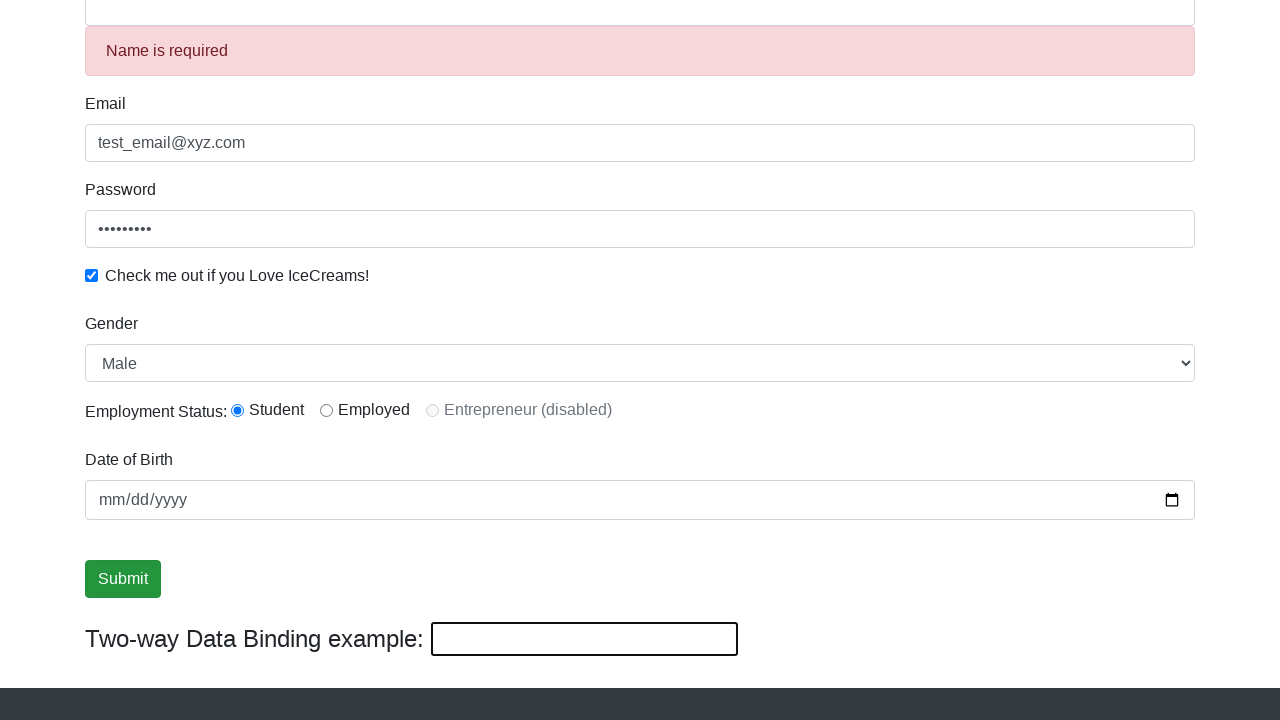

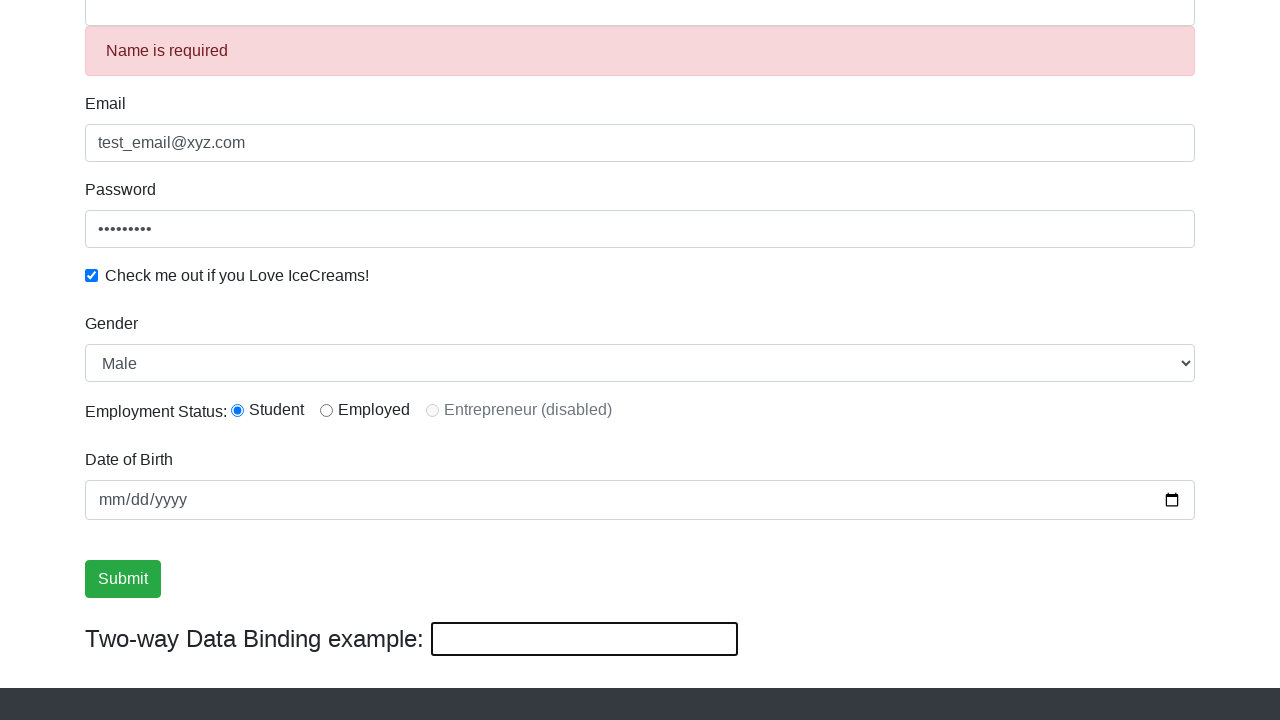